Tests W3Schools interactive prompt example by switching to iframe, clicking Try It button, handling the prompt alert with text input, and verifying the result is displayed

Starting URL: https://www.w3schools.com/jsref/tryit.asp?filename=tryjsref_prompt

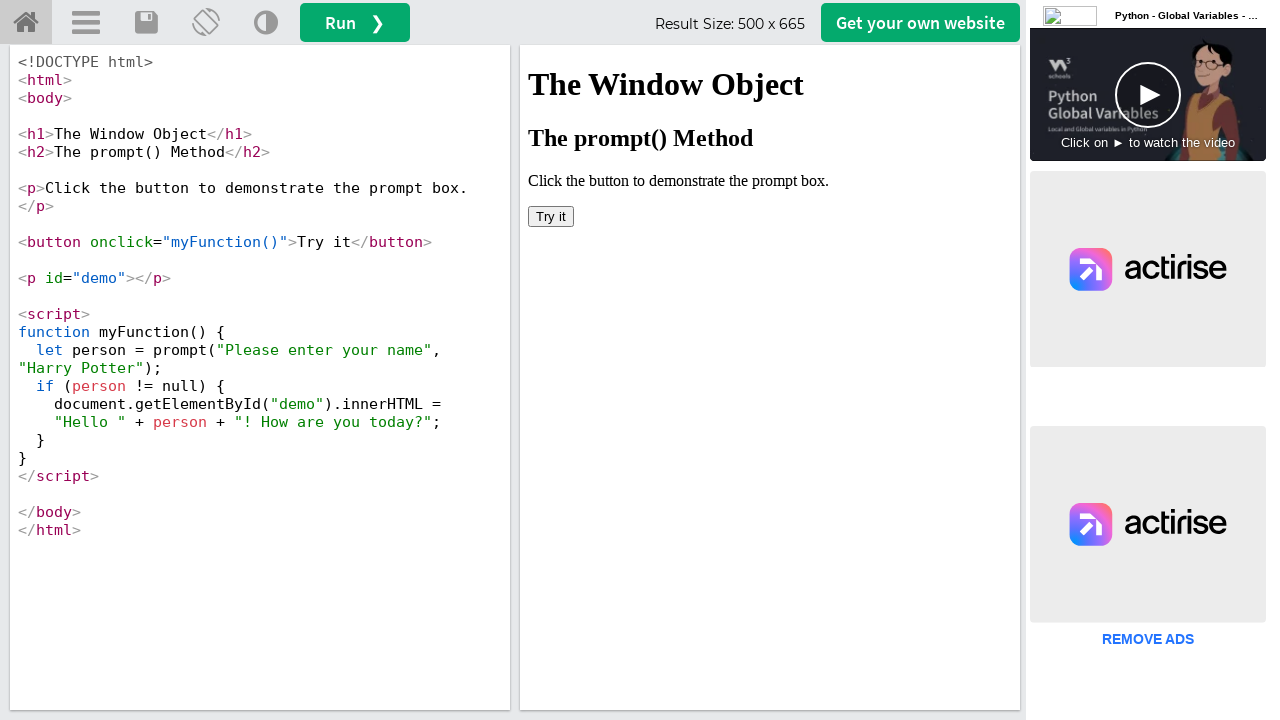

Switched to iframeResult containing the interactive example
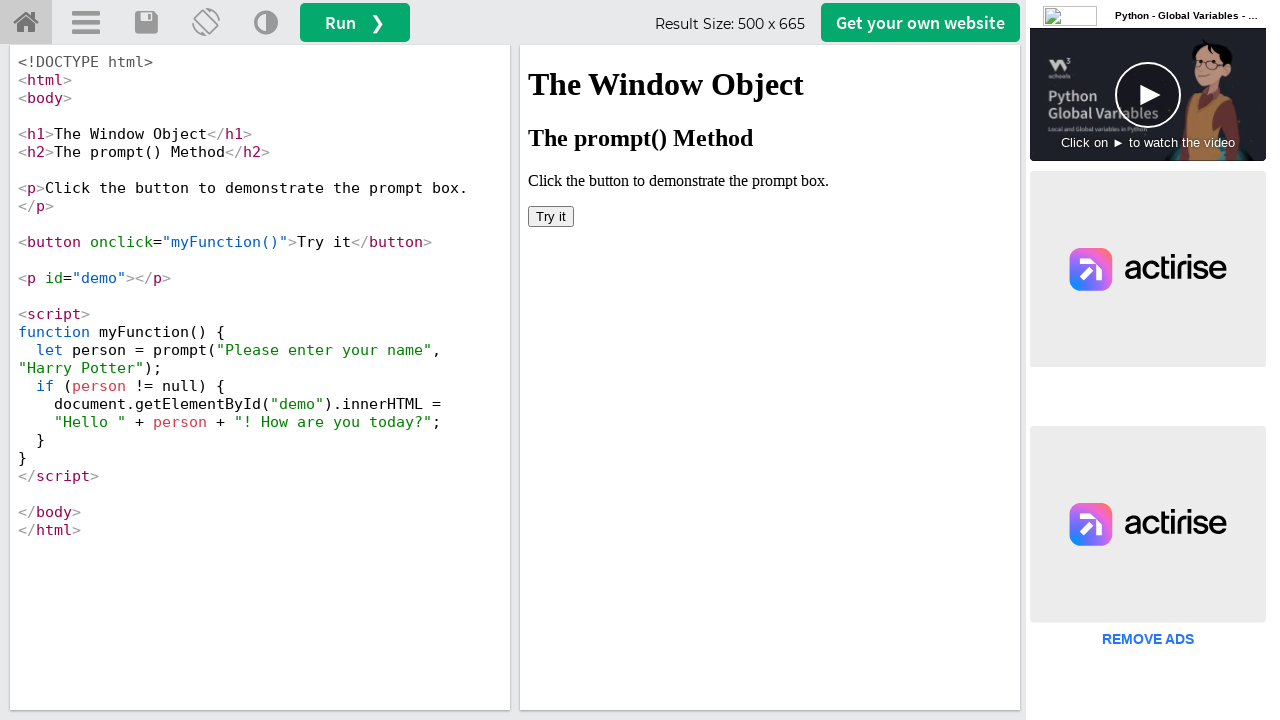

Clicked 'Try it' button to trigger the prompt at (551, 216) on button:has-text('Try it')
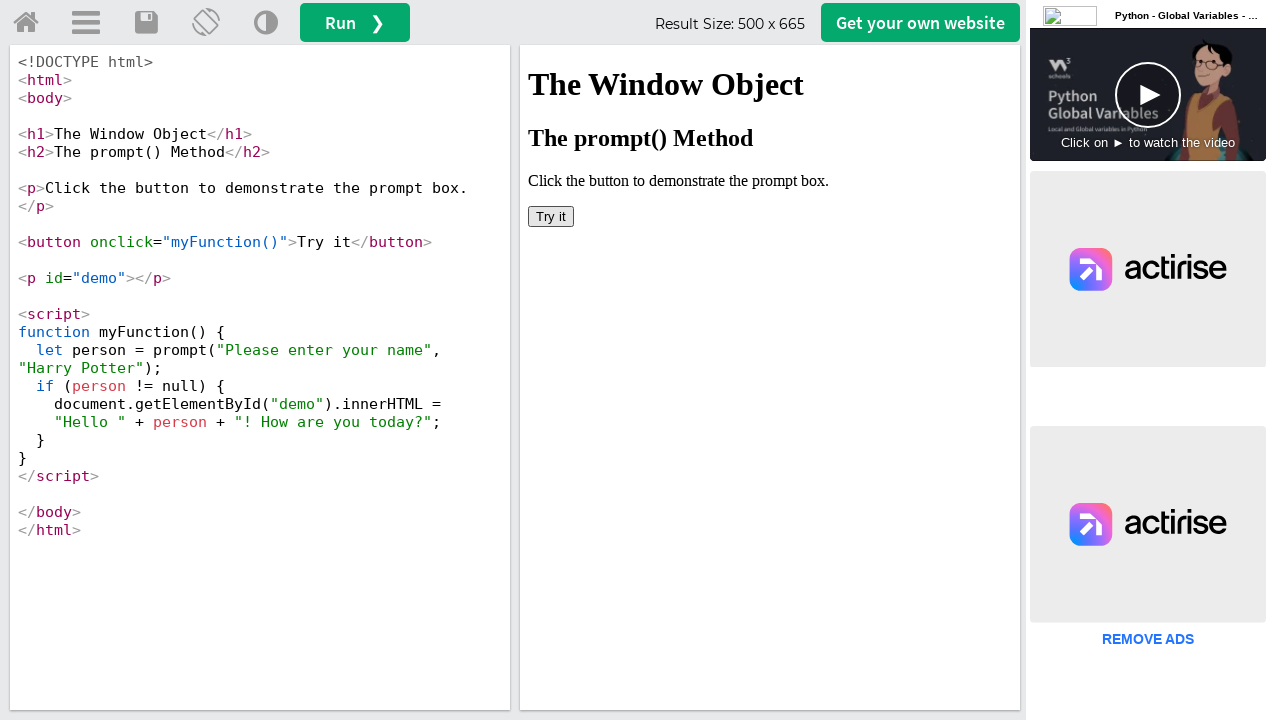

Set up dialog handler to accept prompt with 'Happy Working!' text
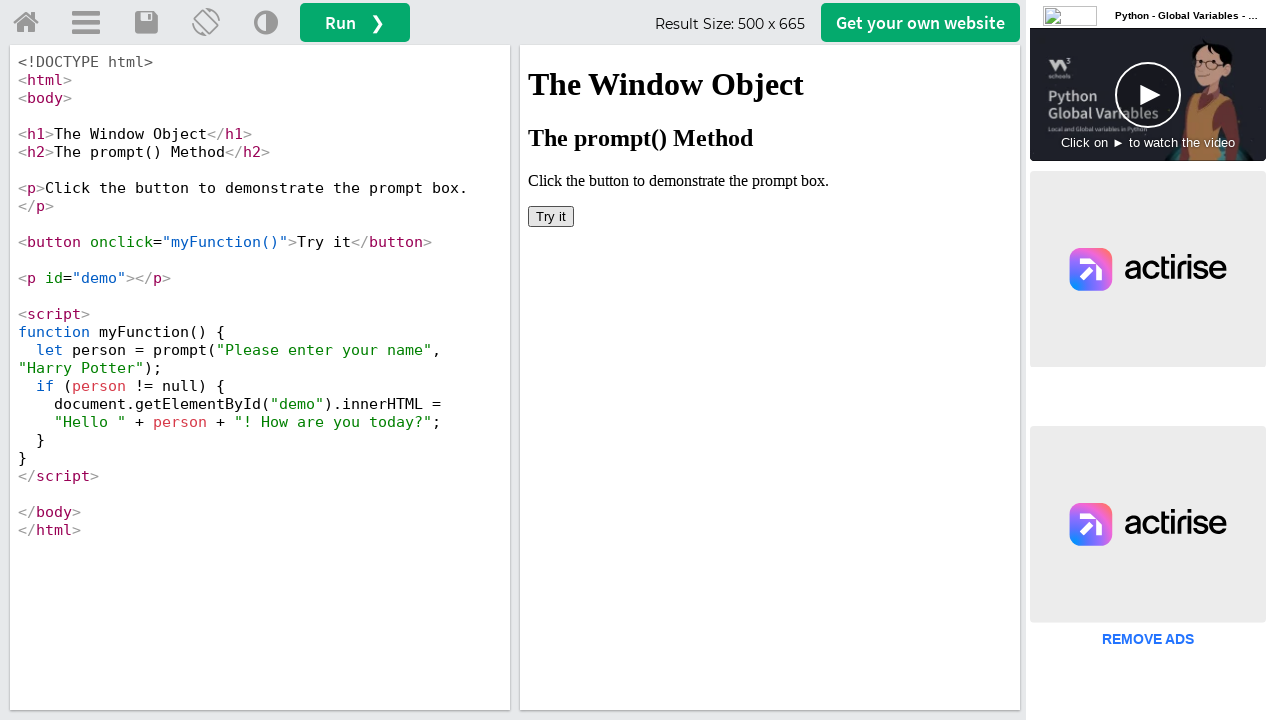

Clicked 'Try it' button again to trigger the prompt dialog at (551, 216) on button:has-text('Try it')
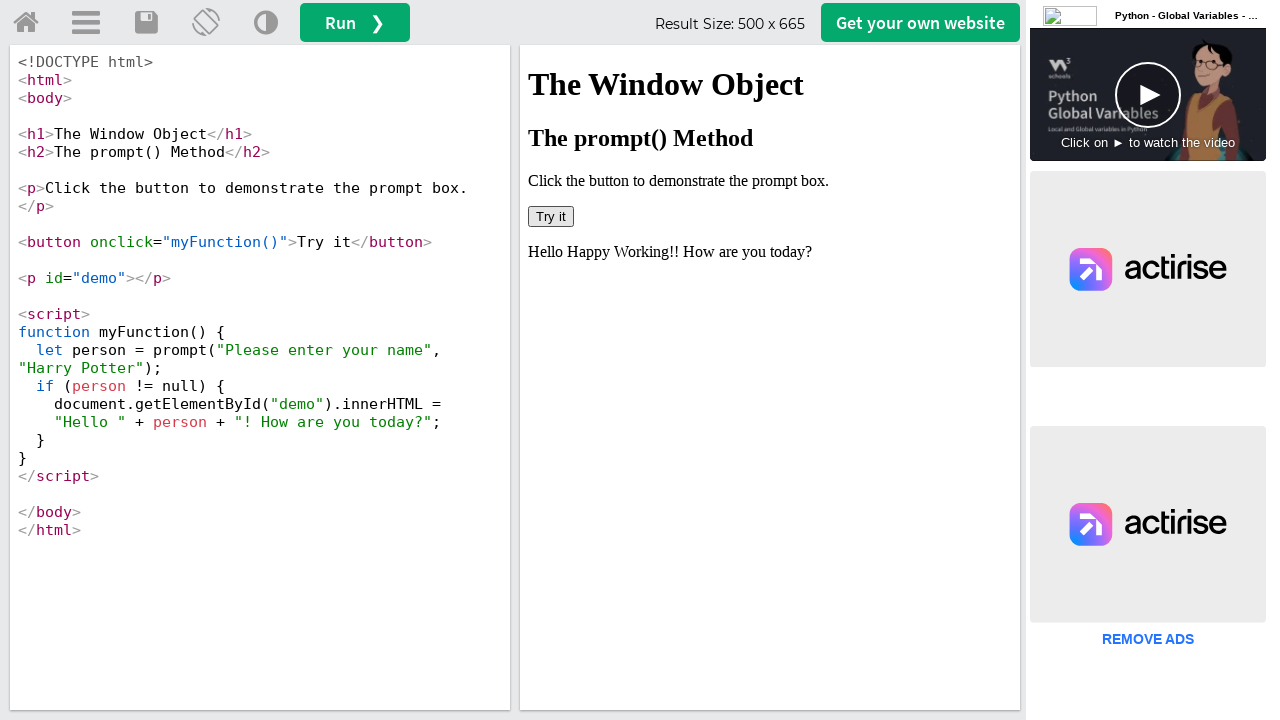

Waited for #demo element to appear
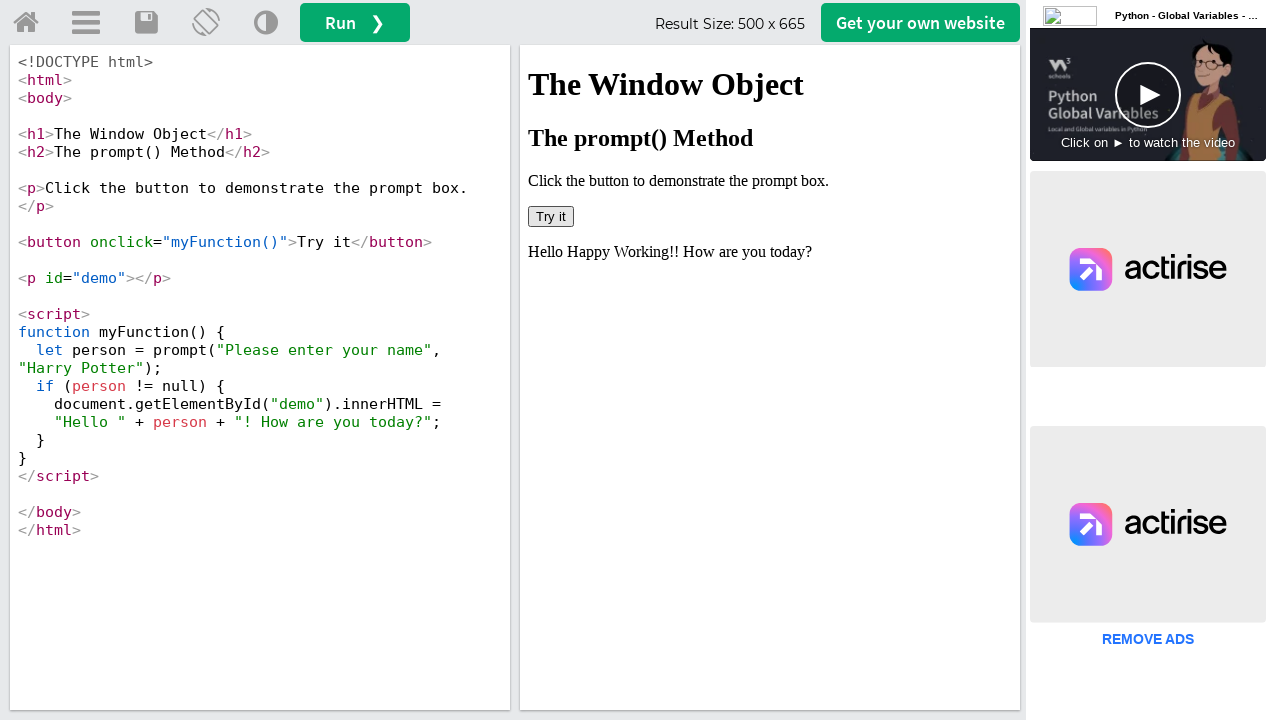

Retrieved demo text: Hello Happy Working!! How are you today?
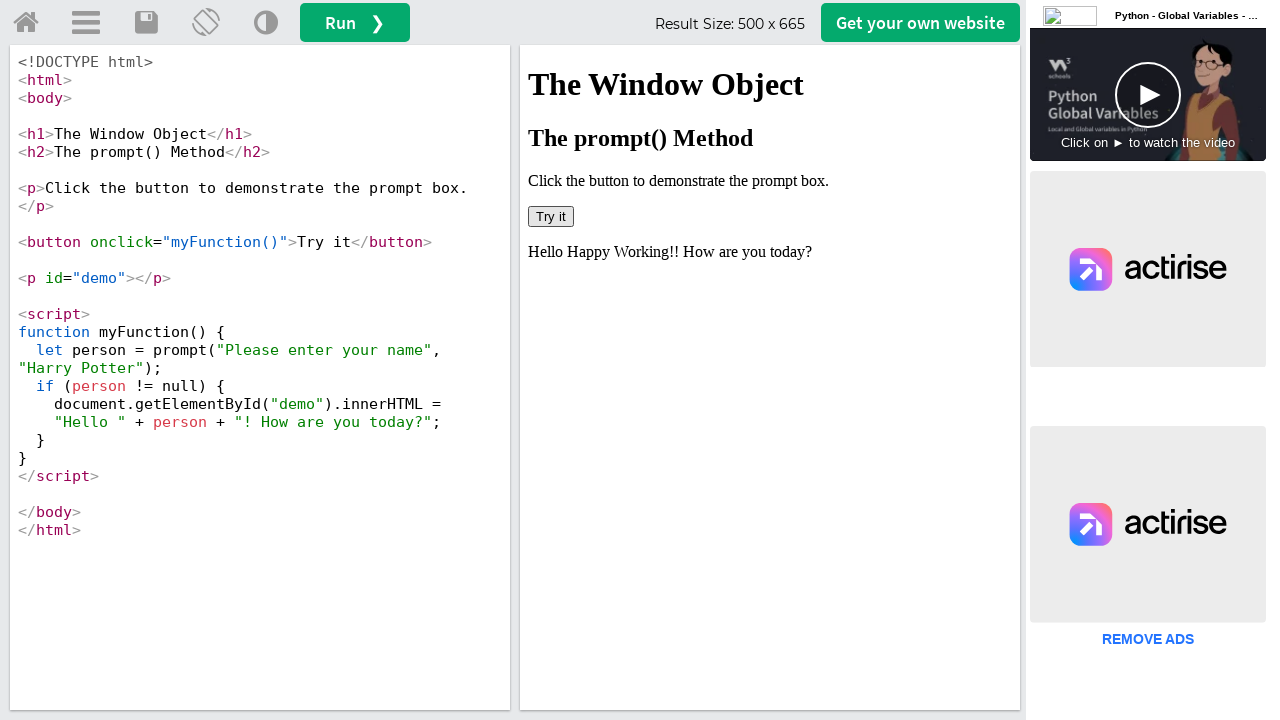

Printed the demo text result
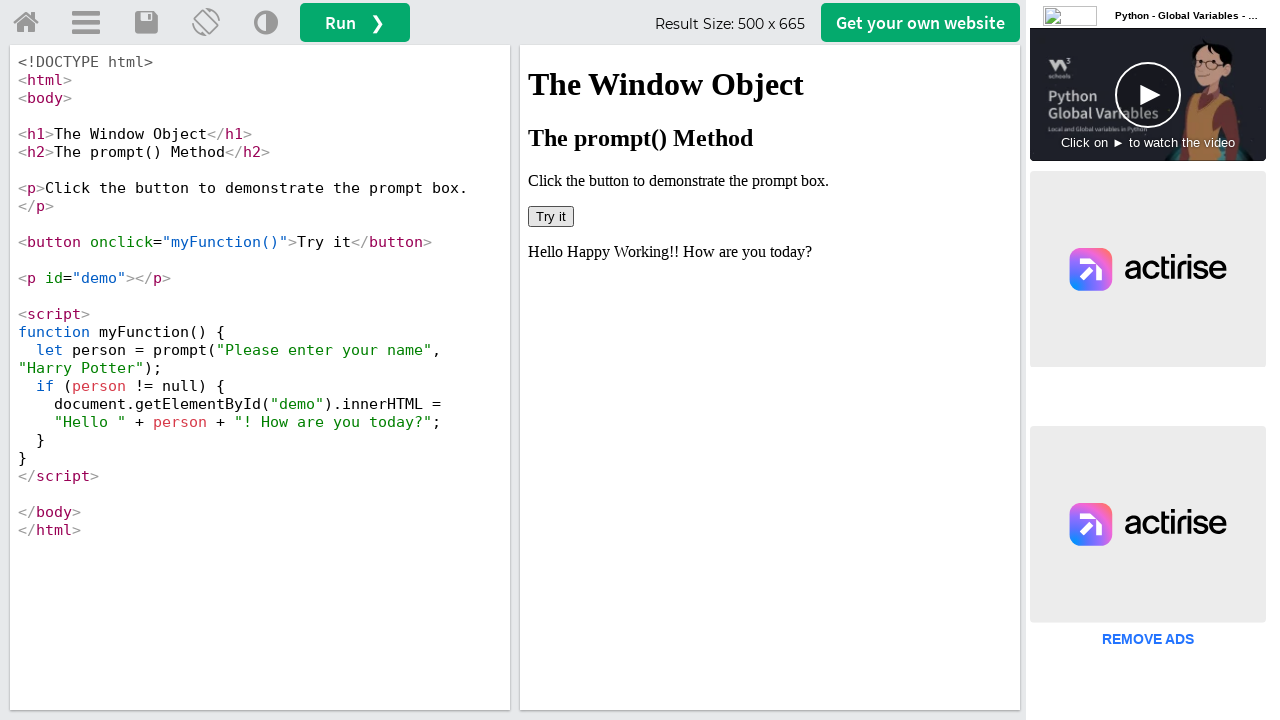

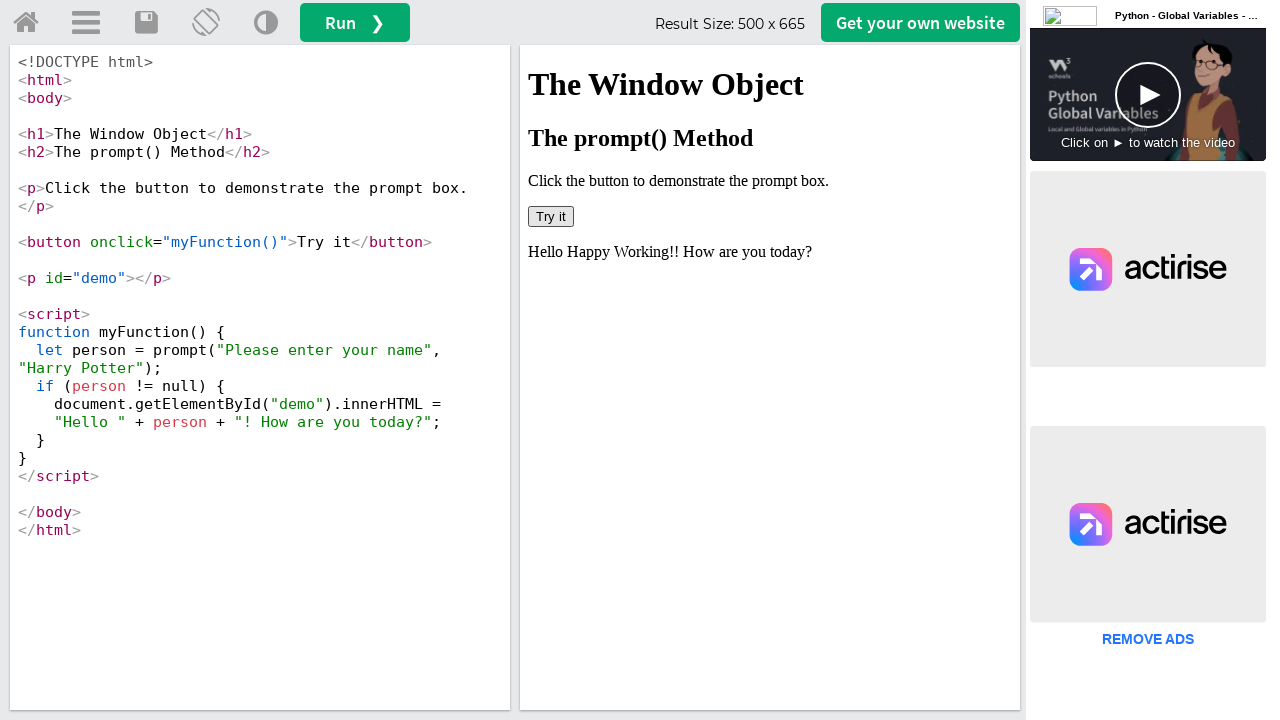